Tests iframe interaction by switching to an iframe, clicking a button inside it, and then counting the total number of iframes on the page

Starting URL: https://www.leafground.com/frame.xhtml

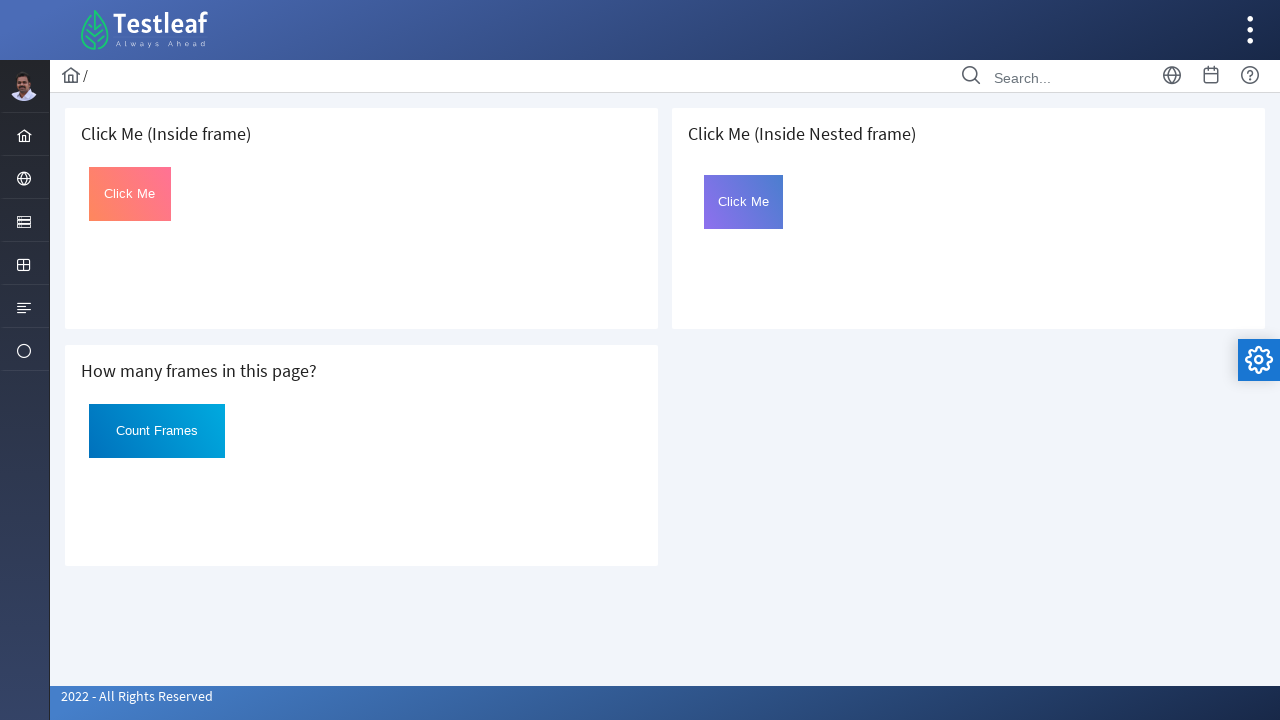

Located first iframe on the page
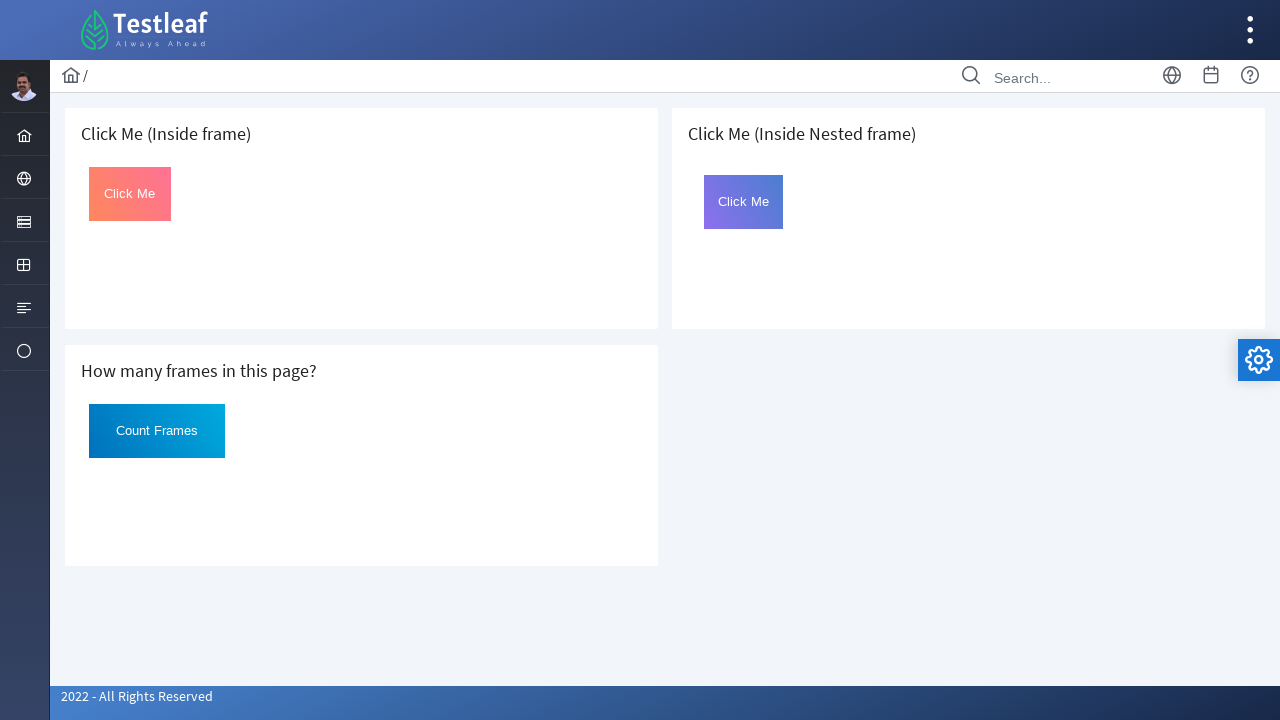

Clicked button with id 'click' inside the iframe at (130, 194) on iframe >> nth=0 >> internal:control=enter-frame >> #click
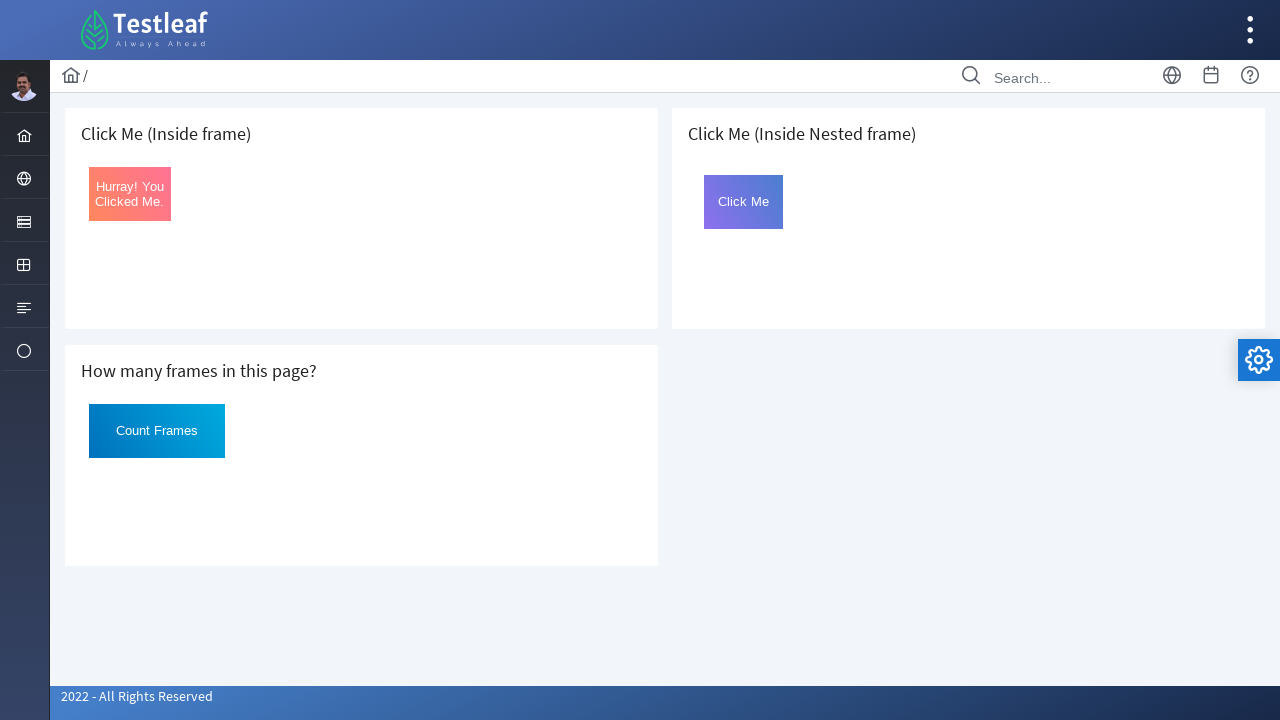

Retrieved button text after click: 'Hurray! You Clicked Me.'
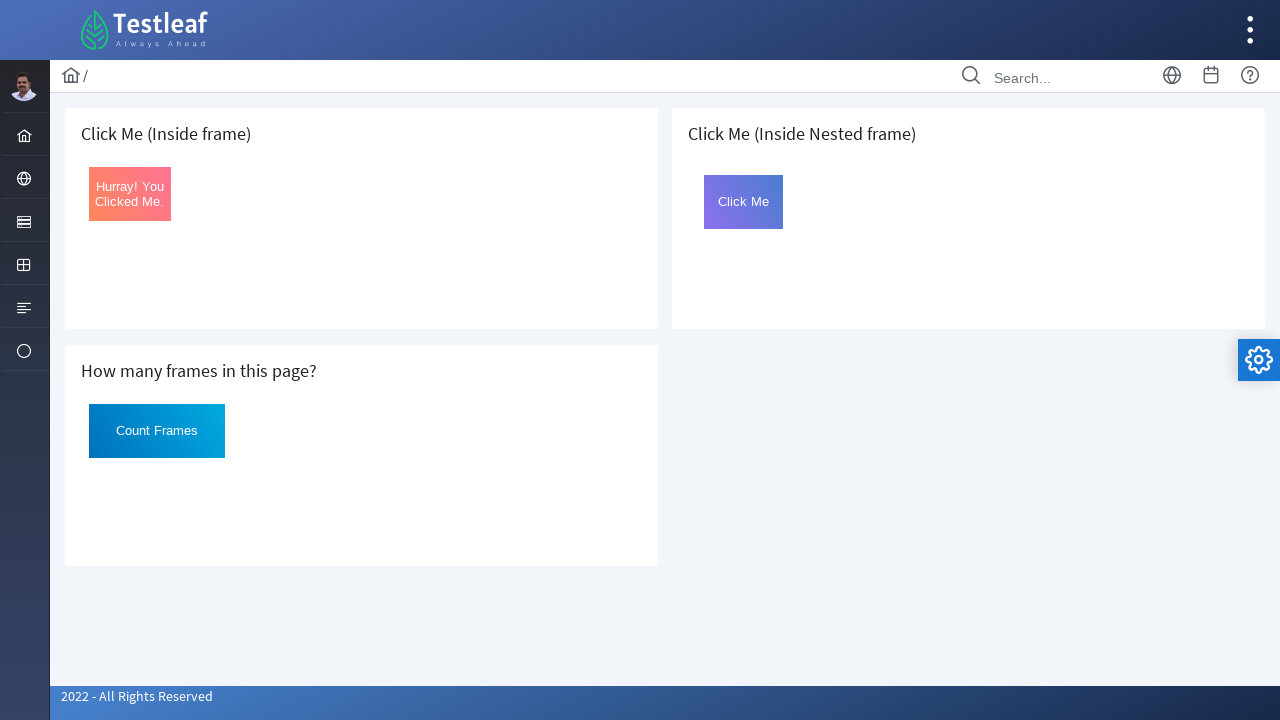

Counted total iframes on the page: 3
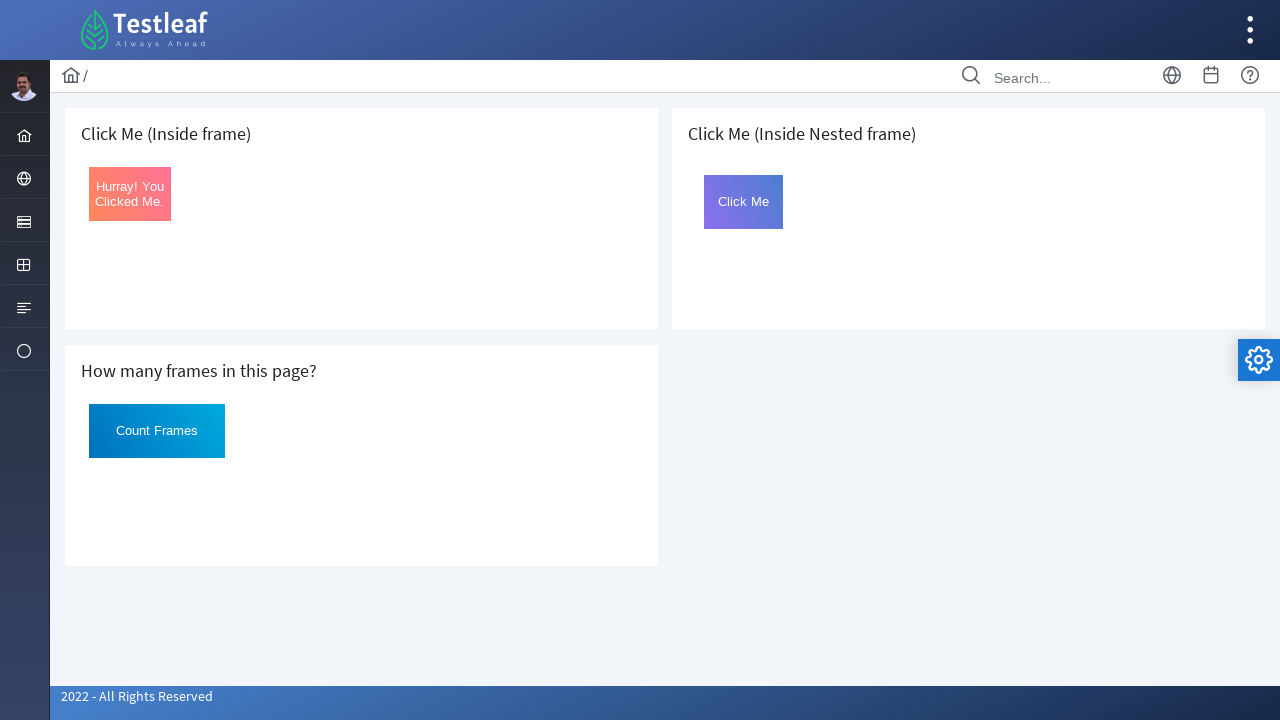

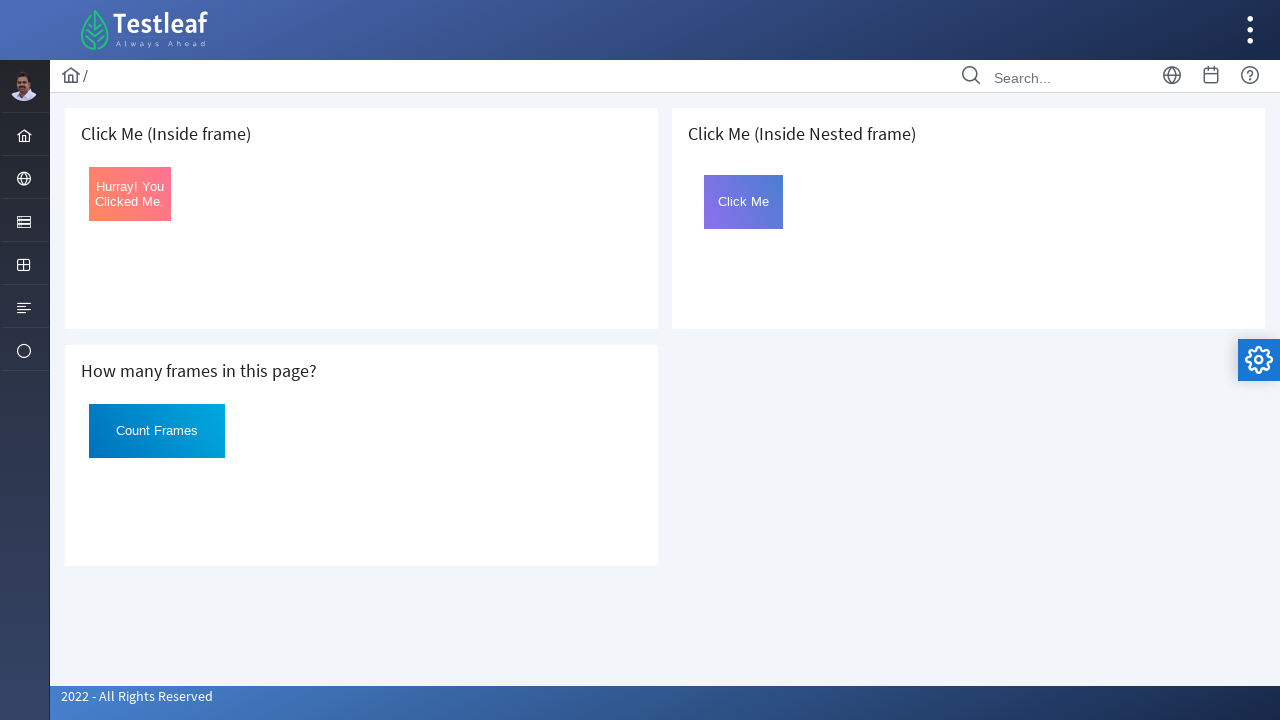